Tests the BitterX chemical compound prediction tool by submitting a SMILES string query and verifying the job submission interface works correctly

Starting URL: https://mdl.shsmu.edu.cn/BitterX/module/mainpage/mainpage.jsp

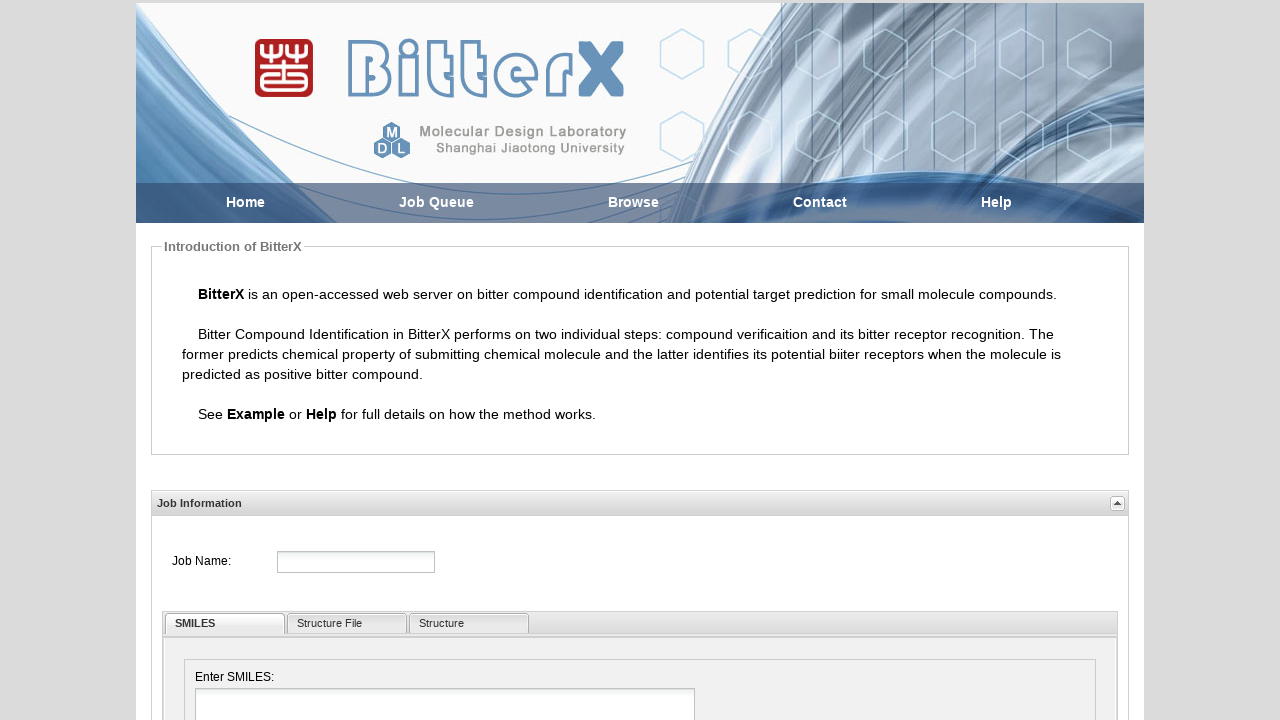

Filled job name field with 'TestJob' on #jobName
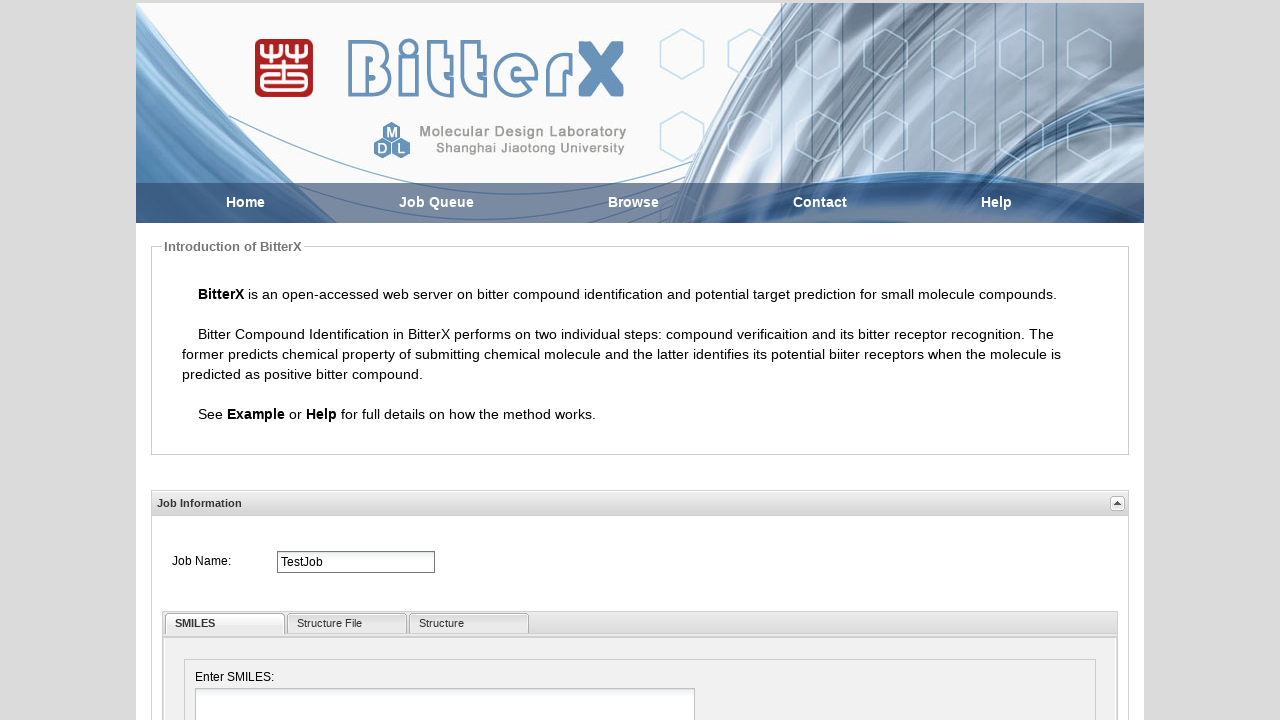

Filled SMILES field with caffeine compound string 'CN1C=NC2=C1C(=O)N(C(=O)N2C)C' on #smilesText
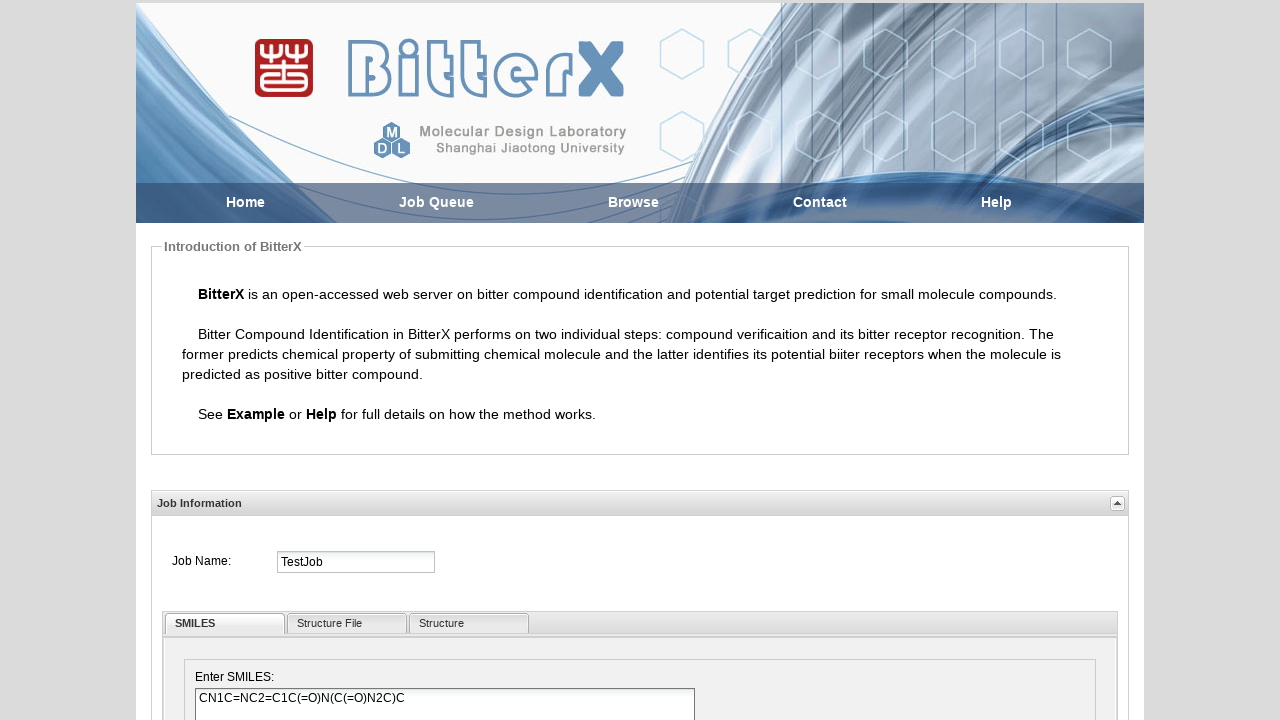

Clicked run button to submit job for chemical compound prediction at (947, 494) on #smilesRun
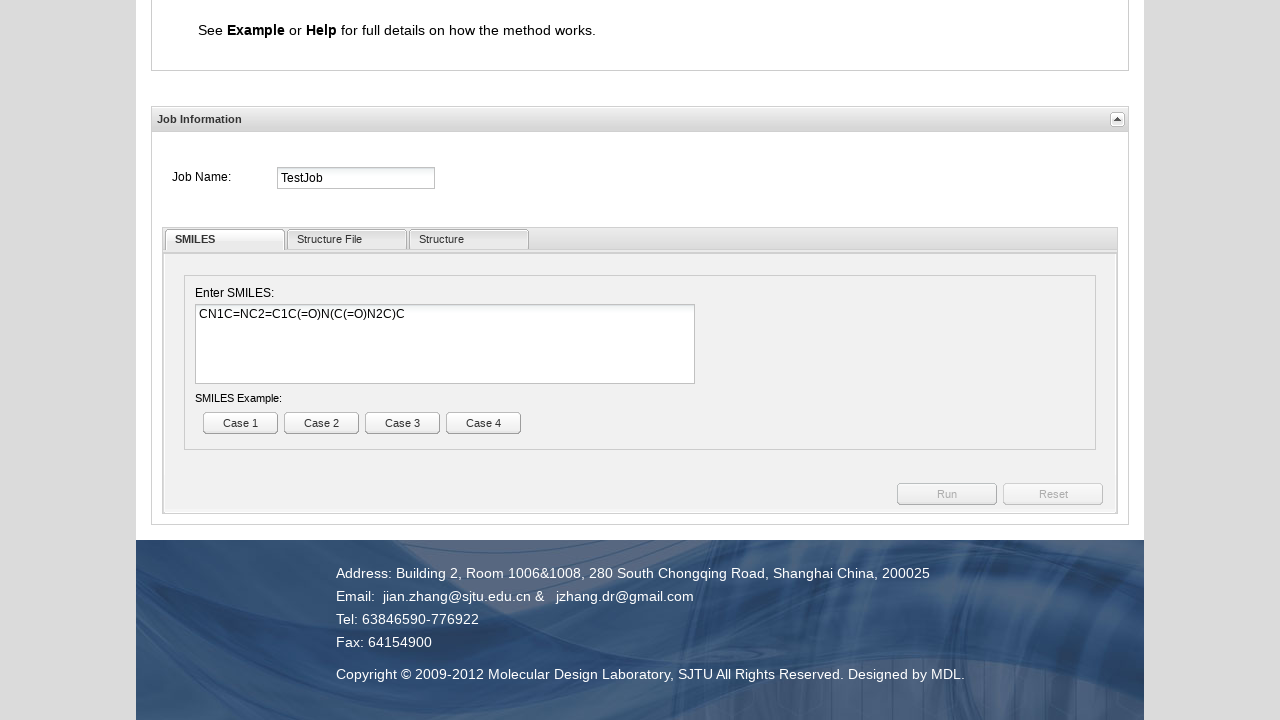

Job info window appeared after submission
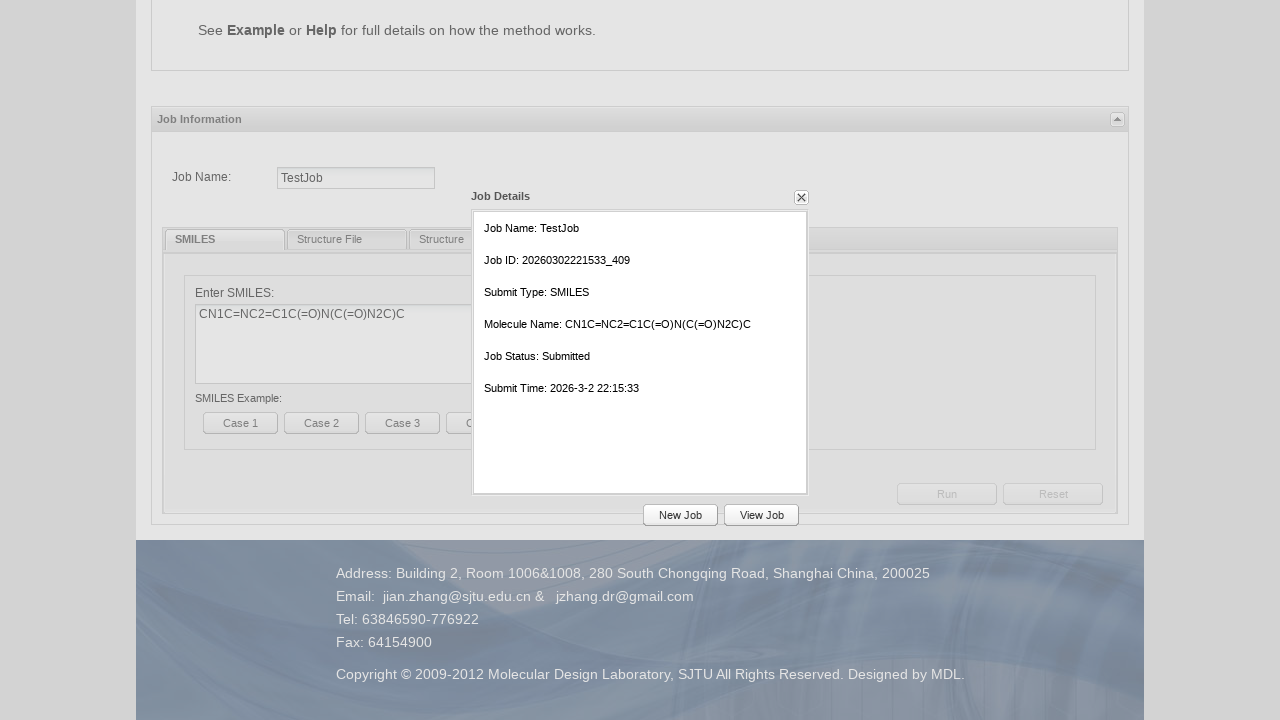

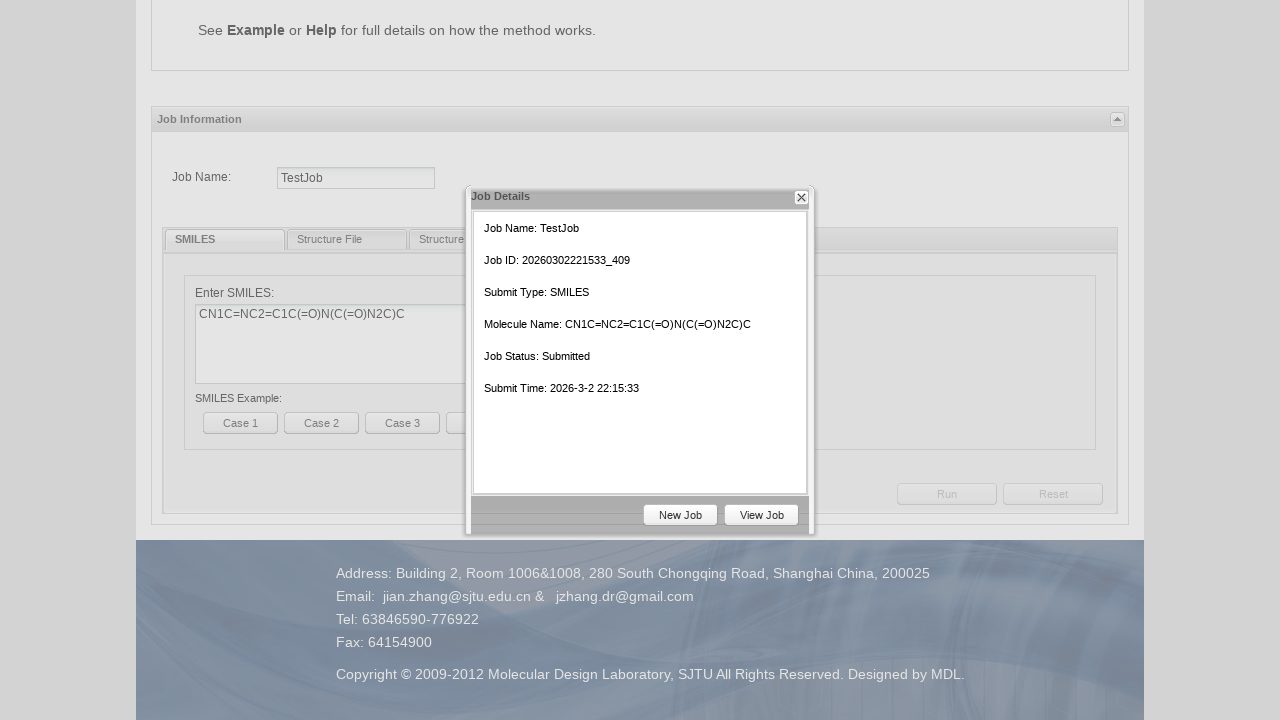